Adds a date to the todo list, checks the newly added item, and verifies it appears correctly

Starting URL: https://lambdatest.github.io/sample-todo-app/

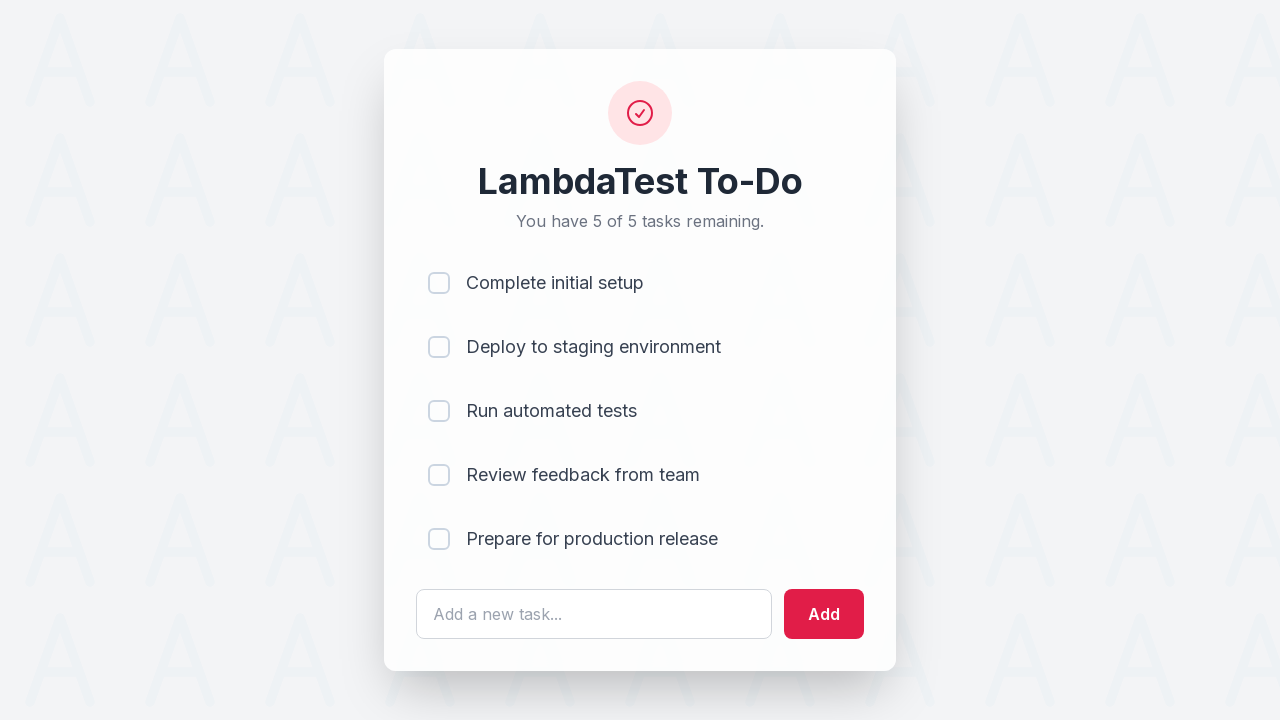

Filled todo input field with date '29/5/1994' on #sampletodotext
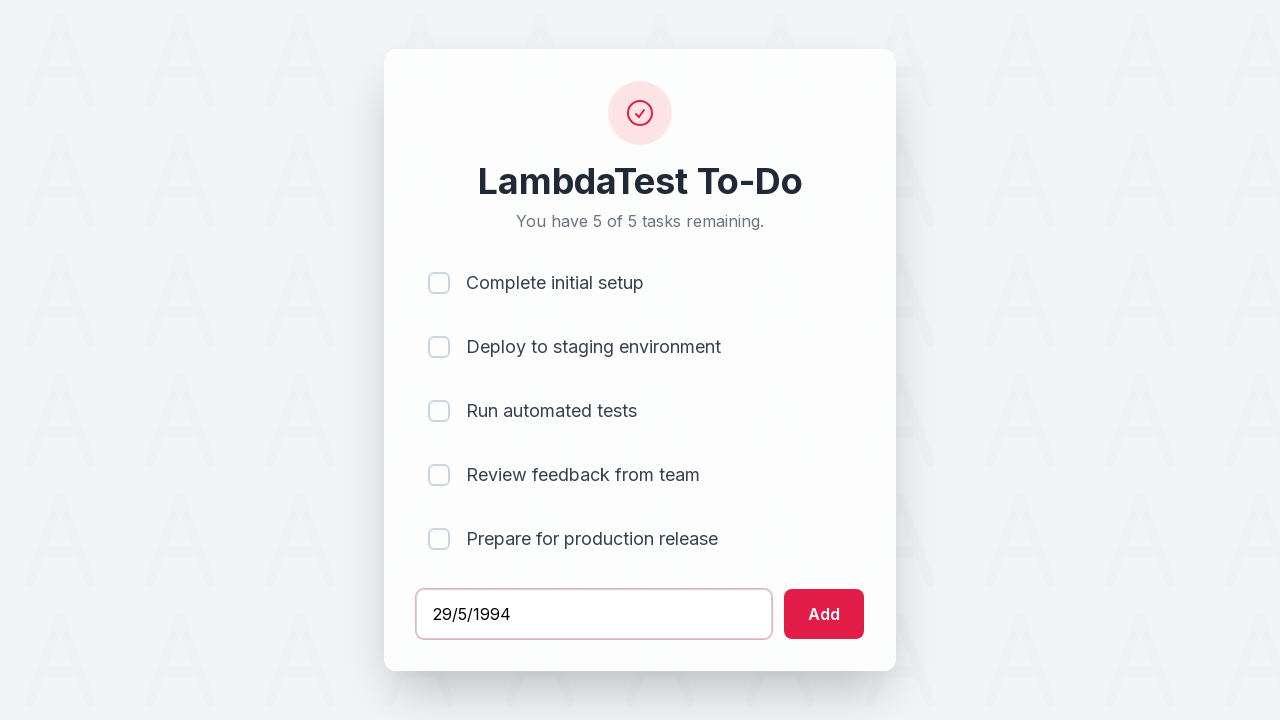

Clicked Add button to add date to todo list at (824, 614) on #addbutton
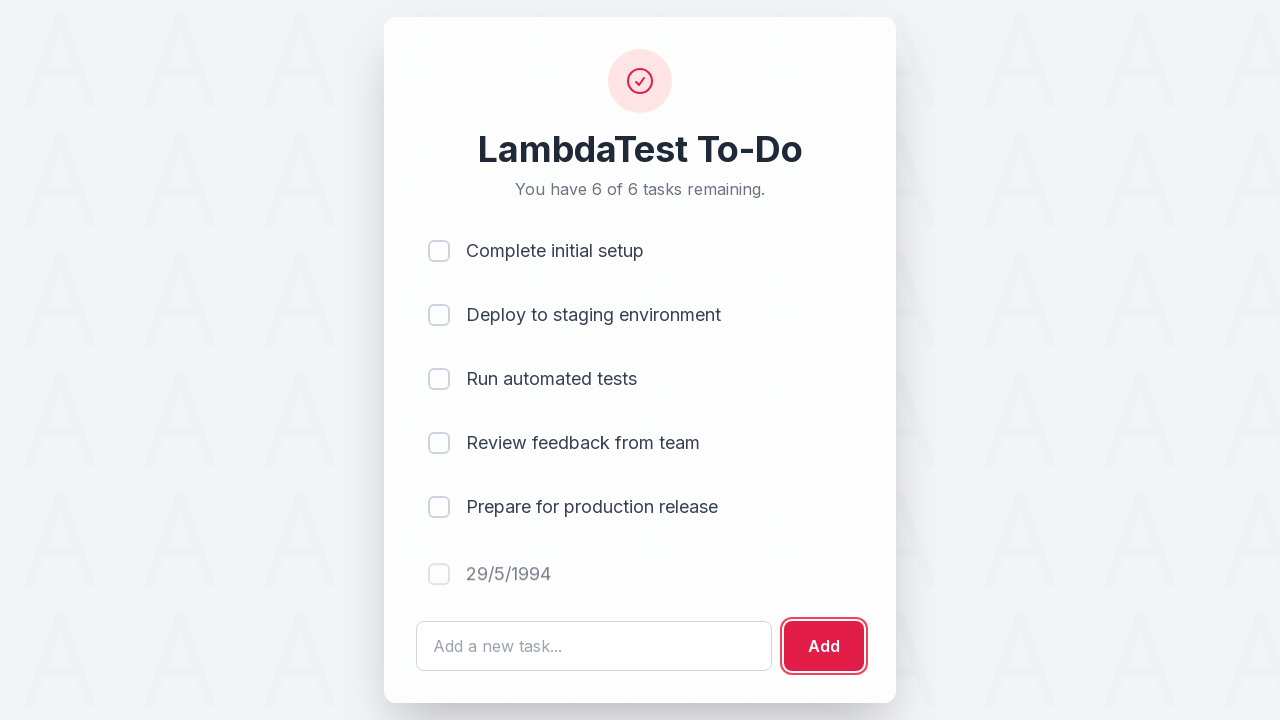

Checked the newly added todo item at (439, 571) on li.ng-scope >> nth=-1 >> input[type='checkbox']
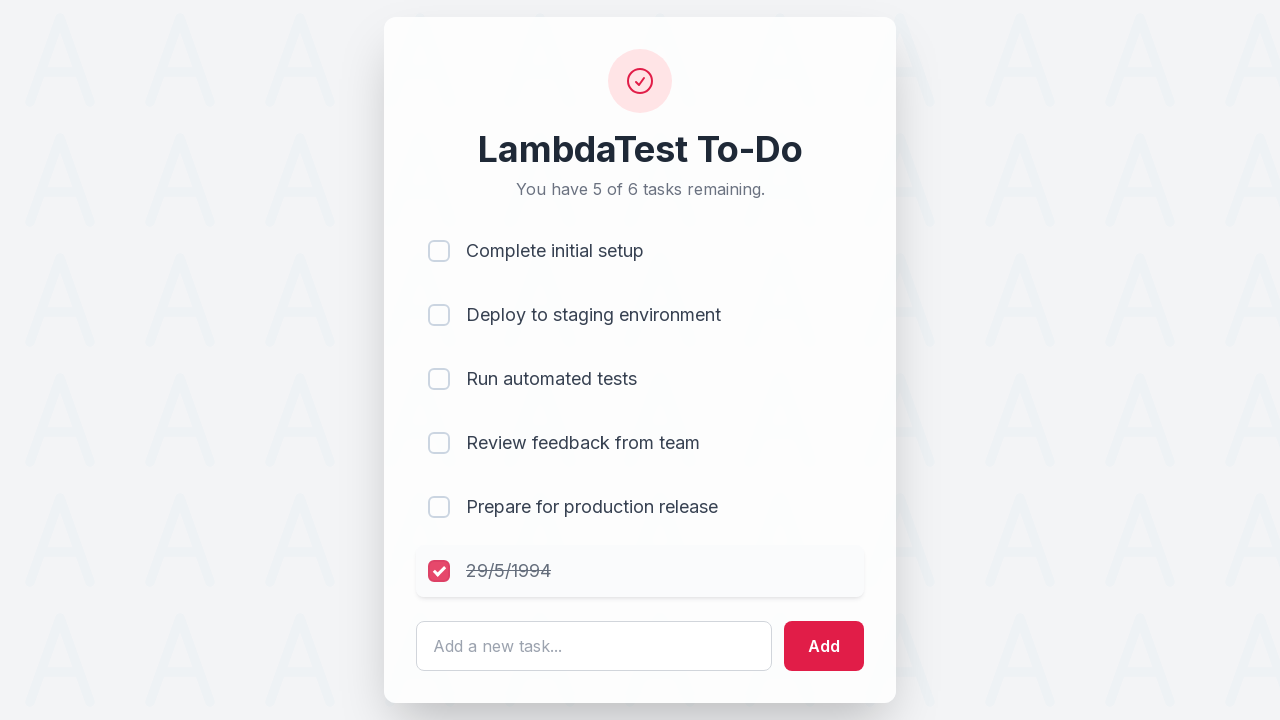

Retrieved text content of last todo item
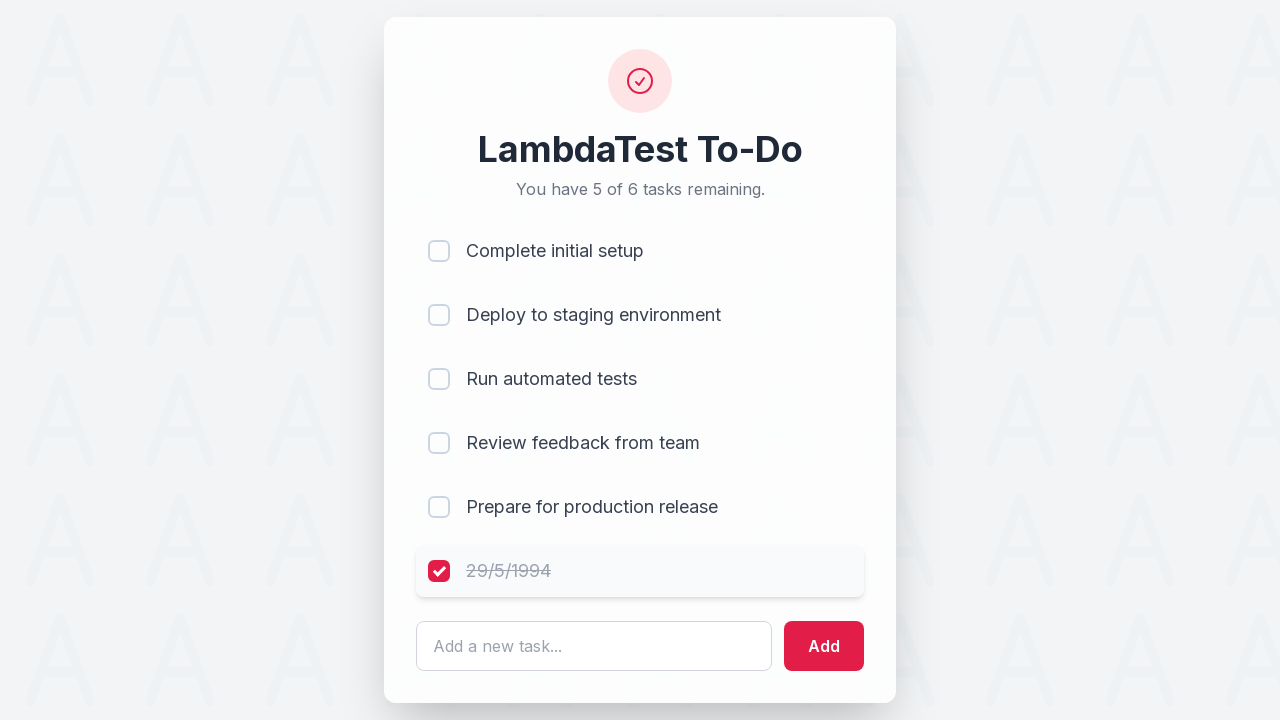

Verified date '29/5/1994' is present in the last todo item
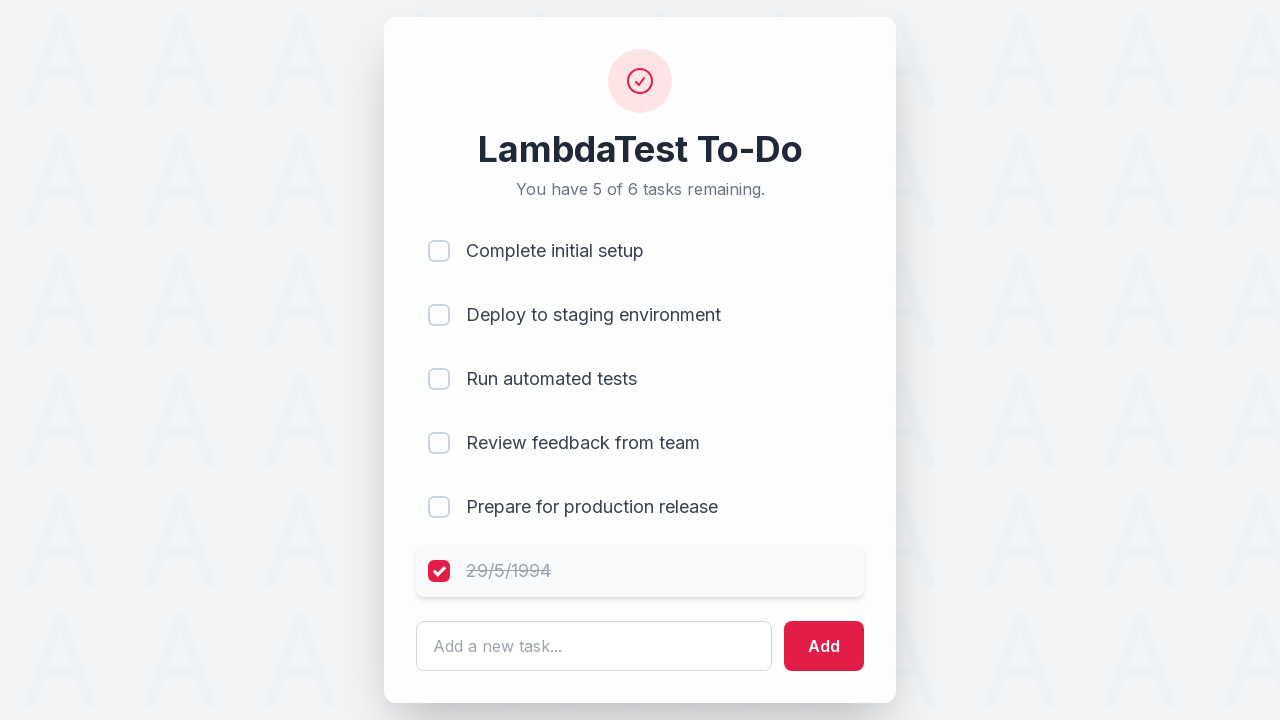

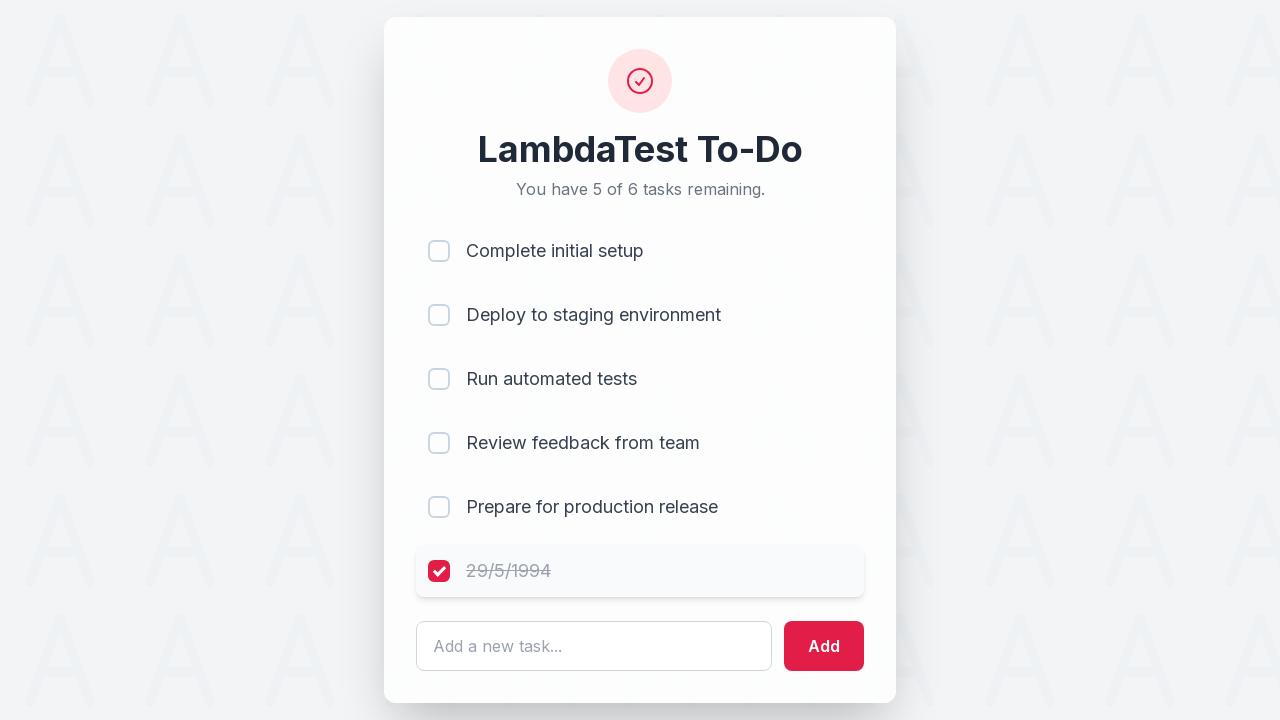